Tests the contact form input box by clicking on it and filling in a comment

Starting URL: https://cbarnc.github.io/Group3-repo-projects/

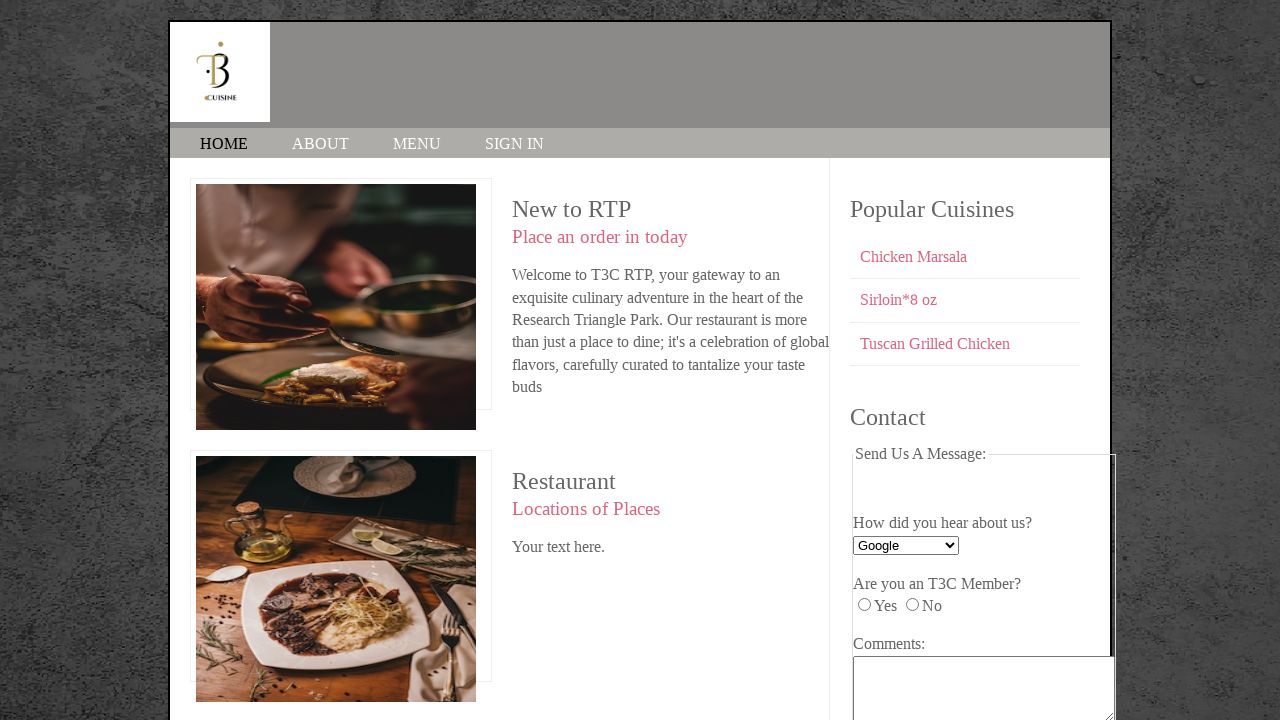

Clicked on the comments input box at (984, 688) on #comments
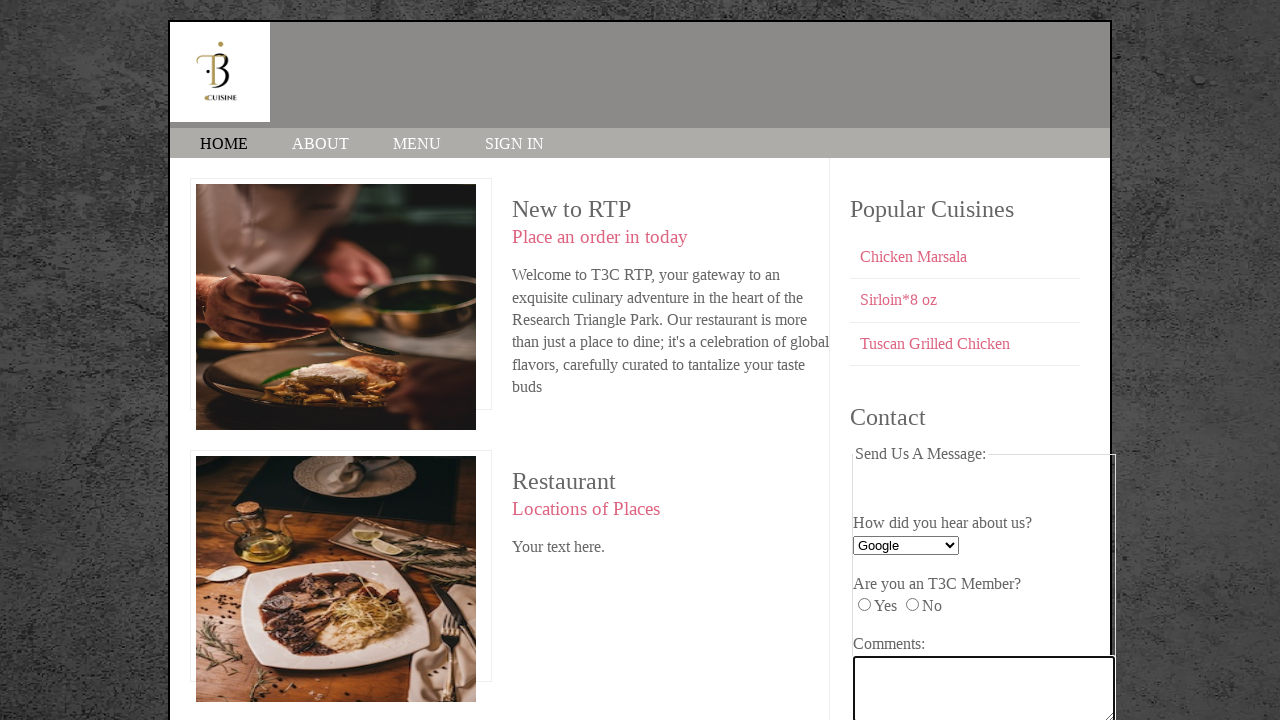

Filled comments input box with 'I love this restaurant' on #comments
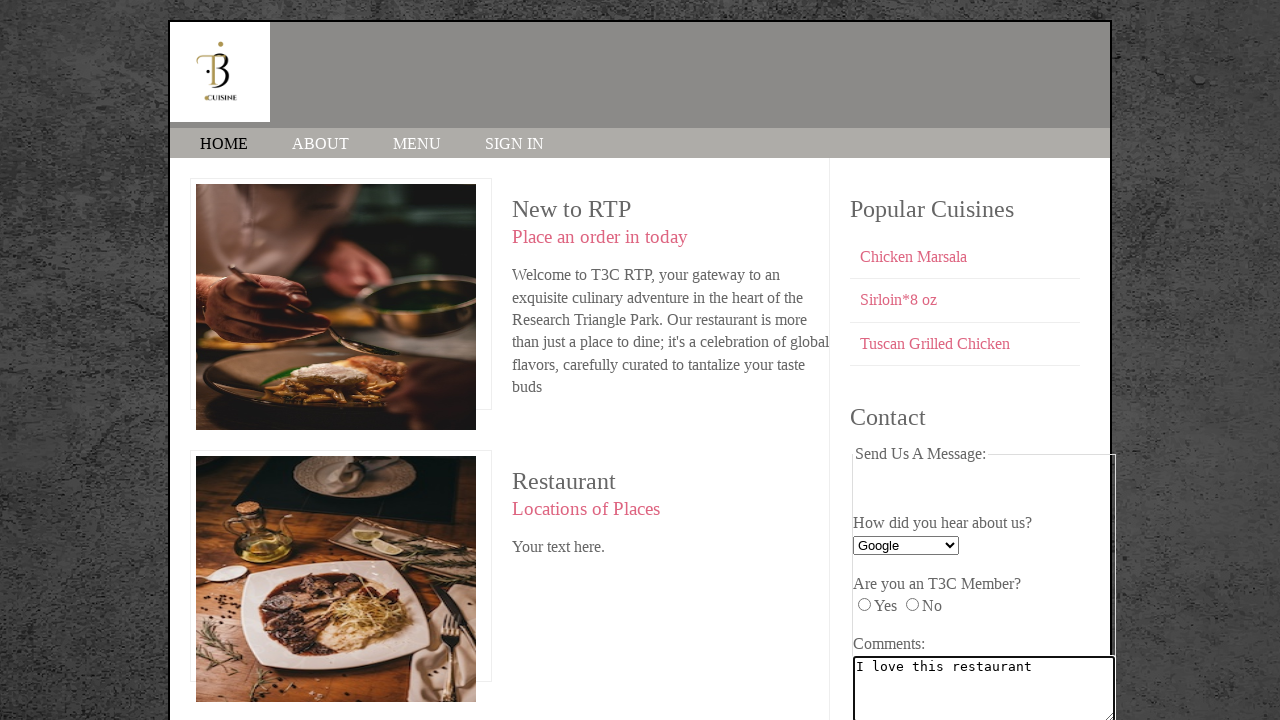

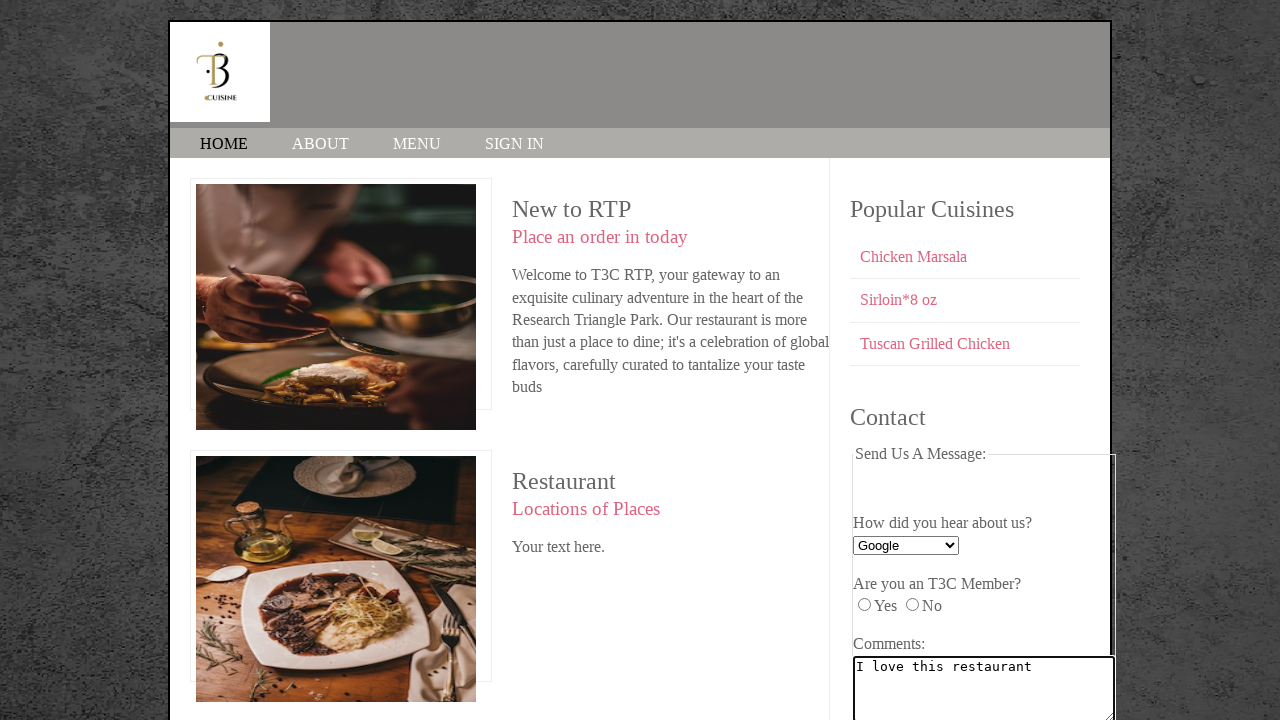